Tests calculator multiplication functionality by entering two values and selecting the multiply operation

Starting URL: https://www.globalsqa.com/angularJs-protractor/SimpleCalculator/

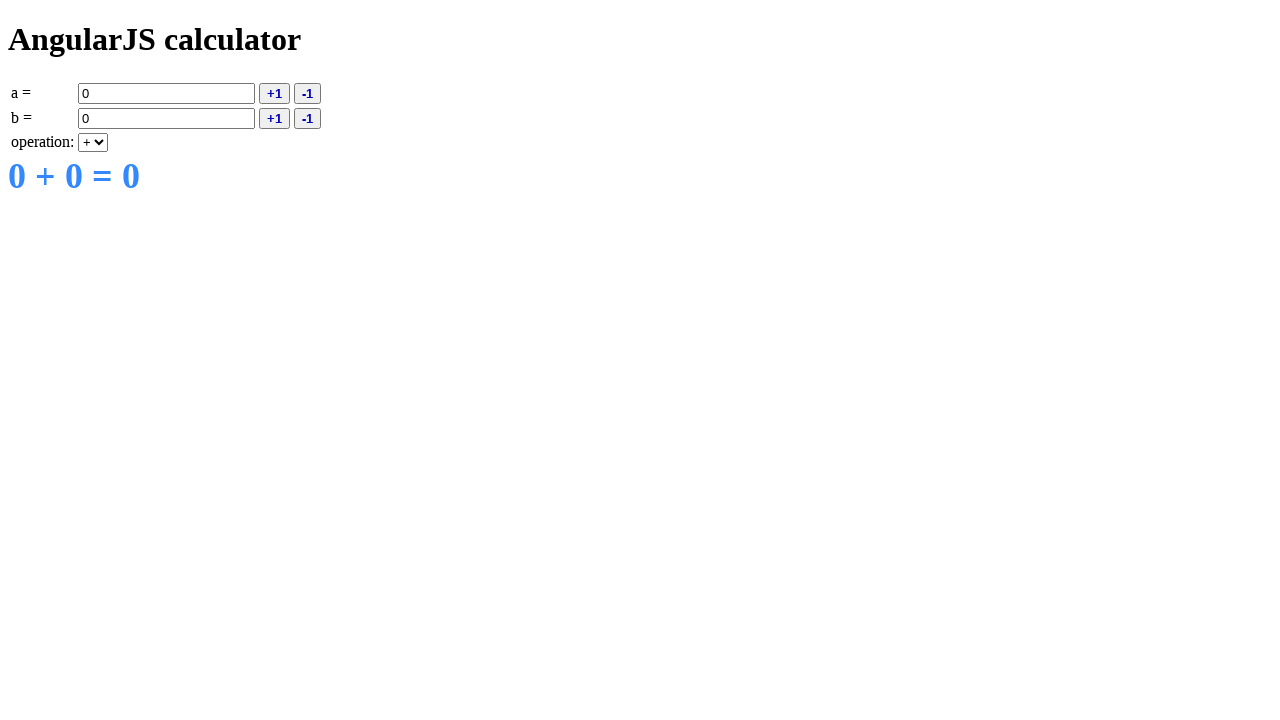

Entered first value (12) into field A on input[ng-model='a']
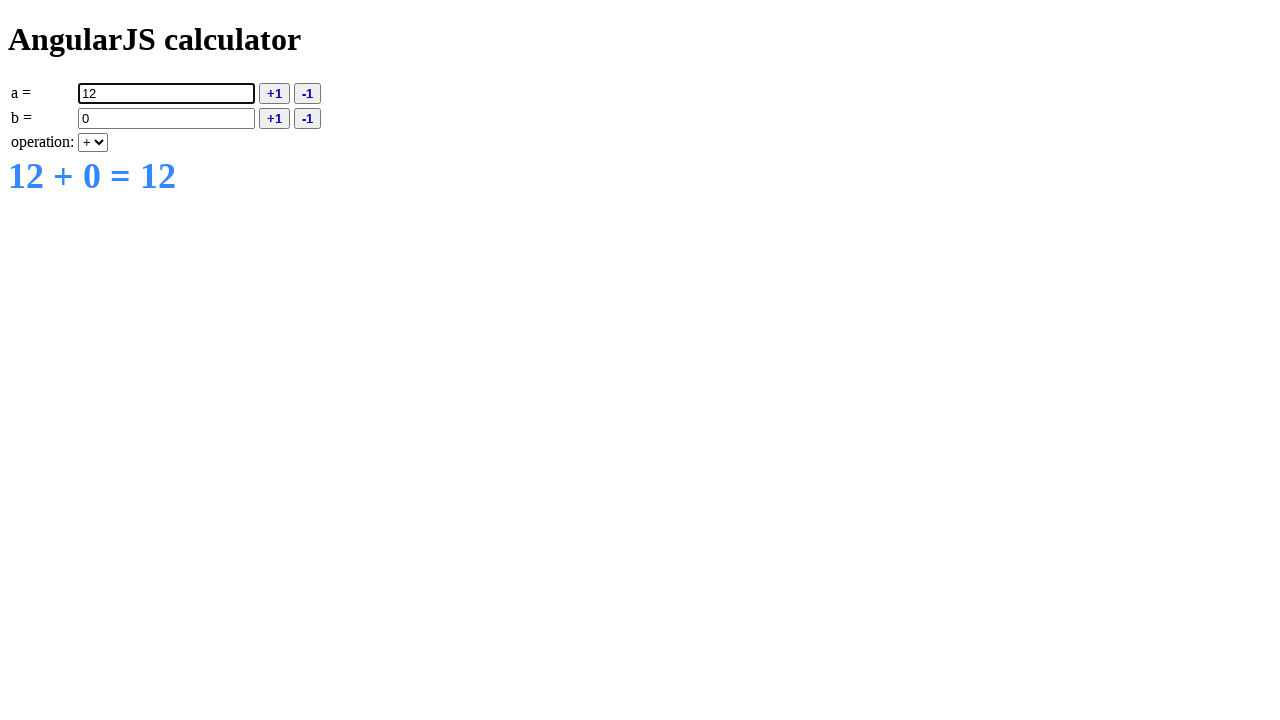

Selected multiply (*) operation from dropdown on select[ng-model='operation']
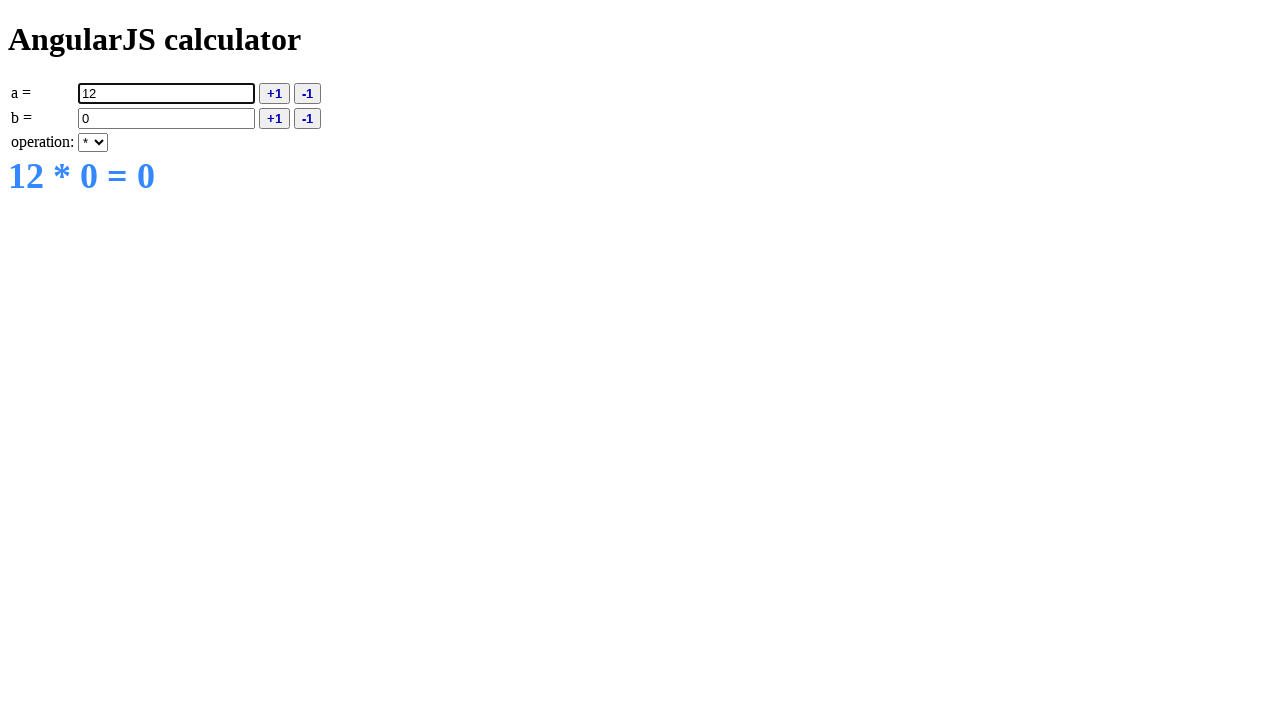

Entered second value (12) into field B on input[ng-model='b']
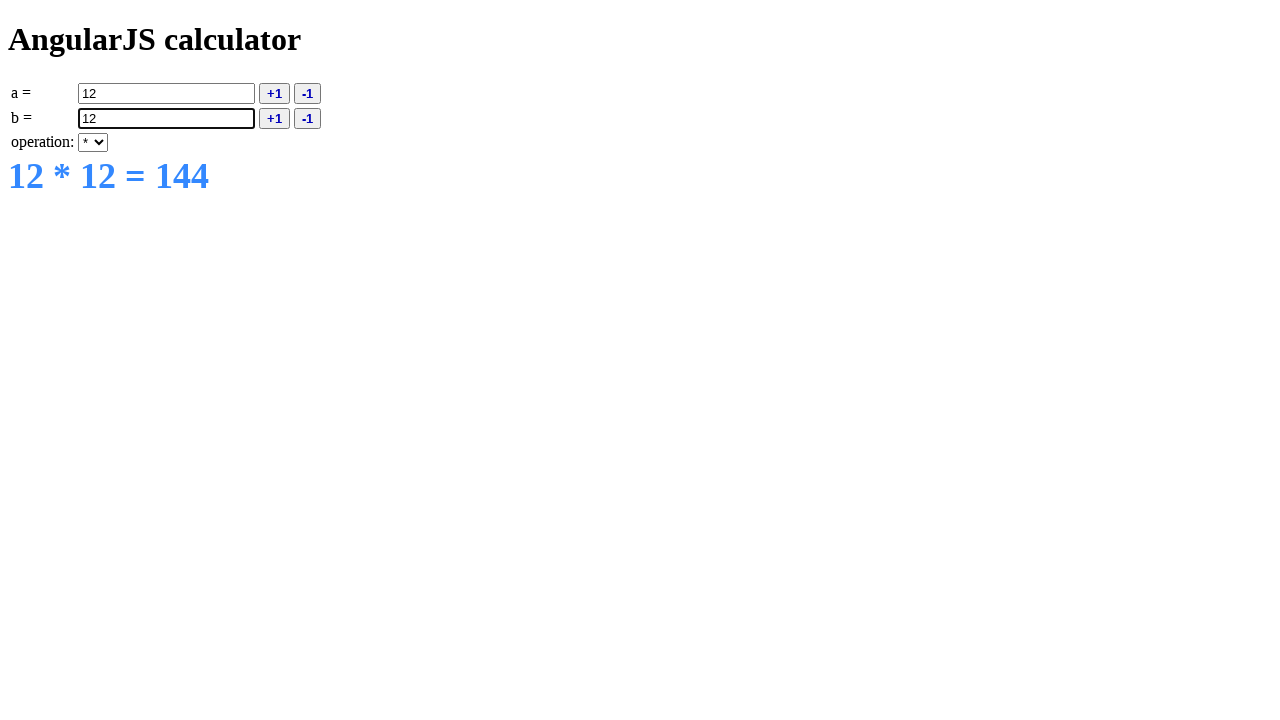

Result element loaded and displayed
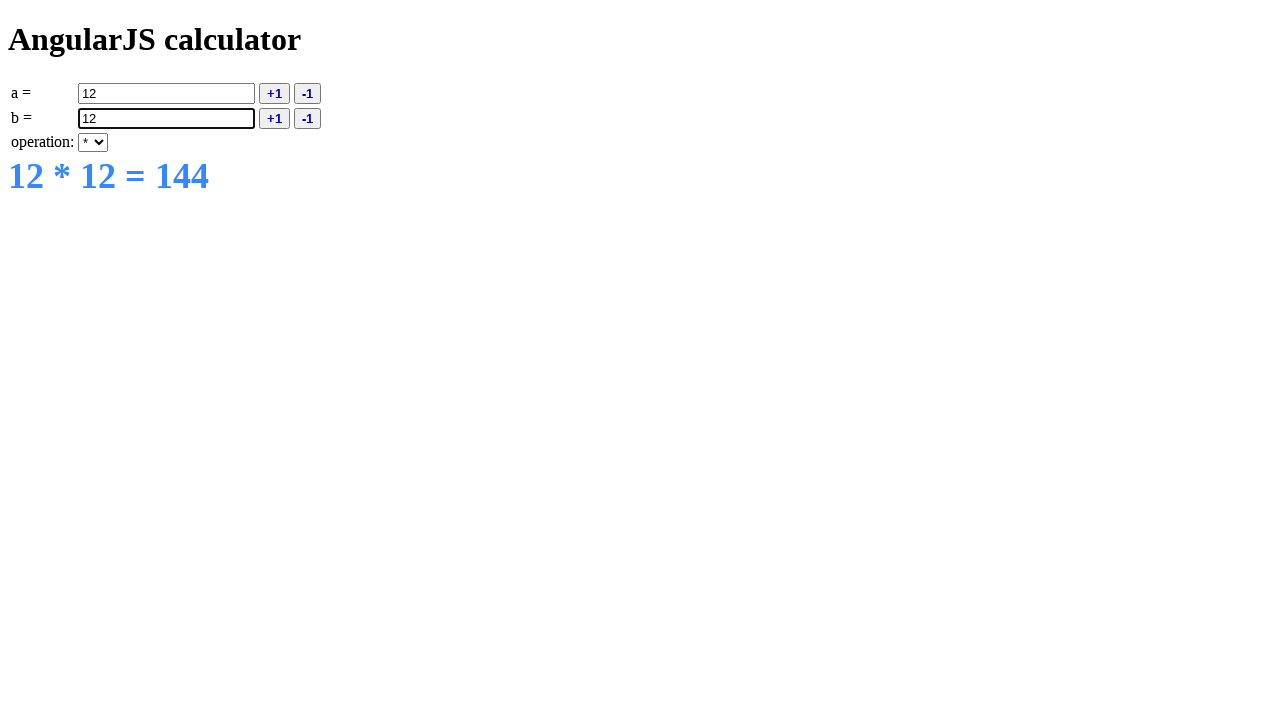

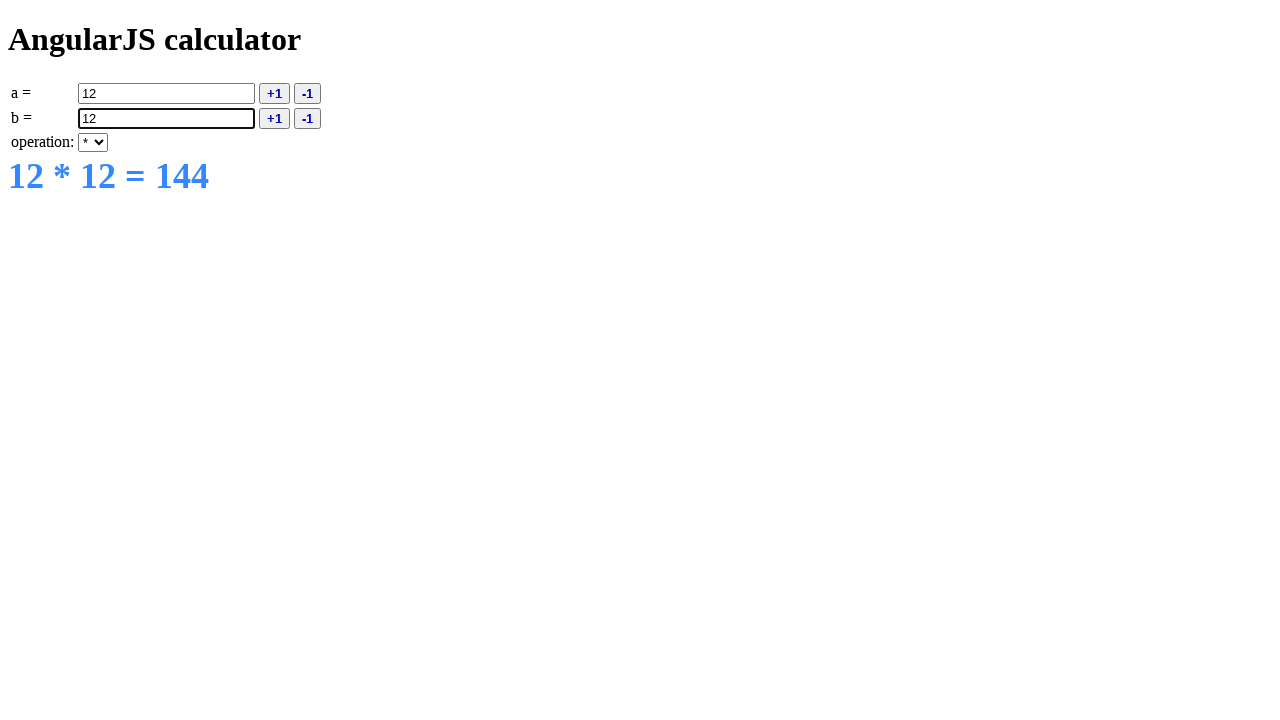